Tests jQuery UI custom dropdown selection for speed, files, number and salutation fields

Starting URL: https://jqueryui.com/resources/demos/selectmenu/default.html

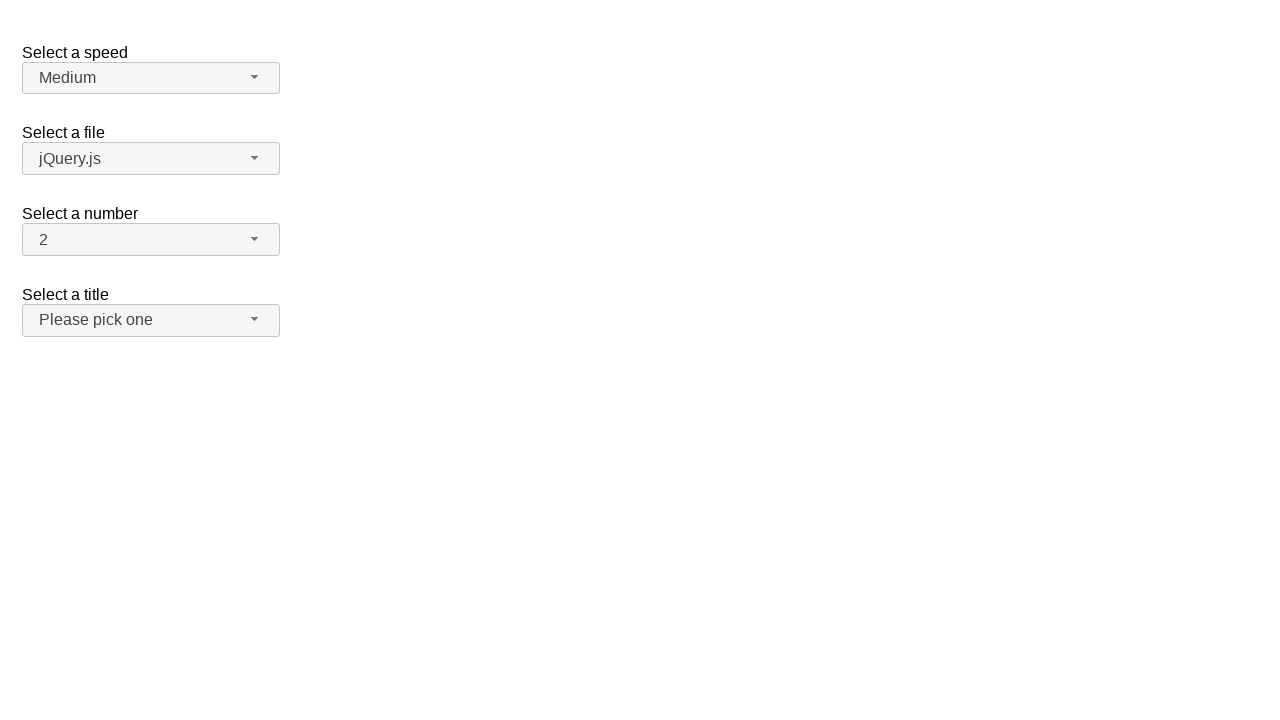

Clicked speed dropdown button at (151, 78) on span#speed-button
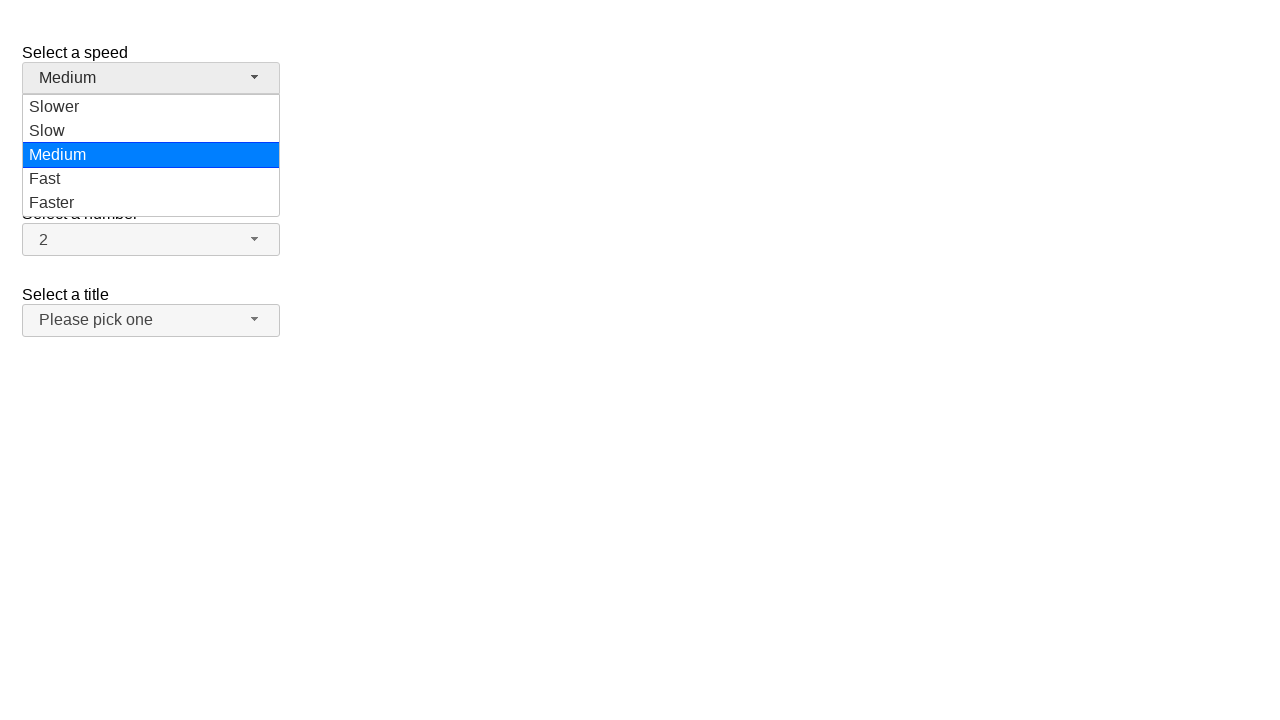

Selected 'Faster' option from speed dropdown at (151, 203) on ul#speed-menu div:has-text('Faster')
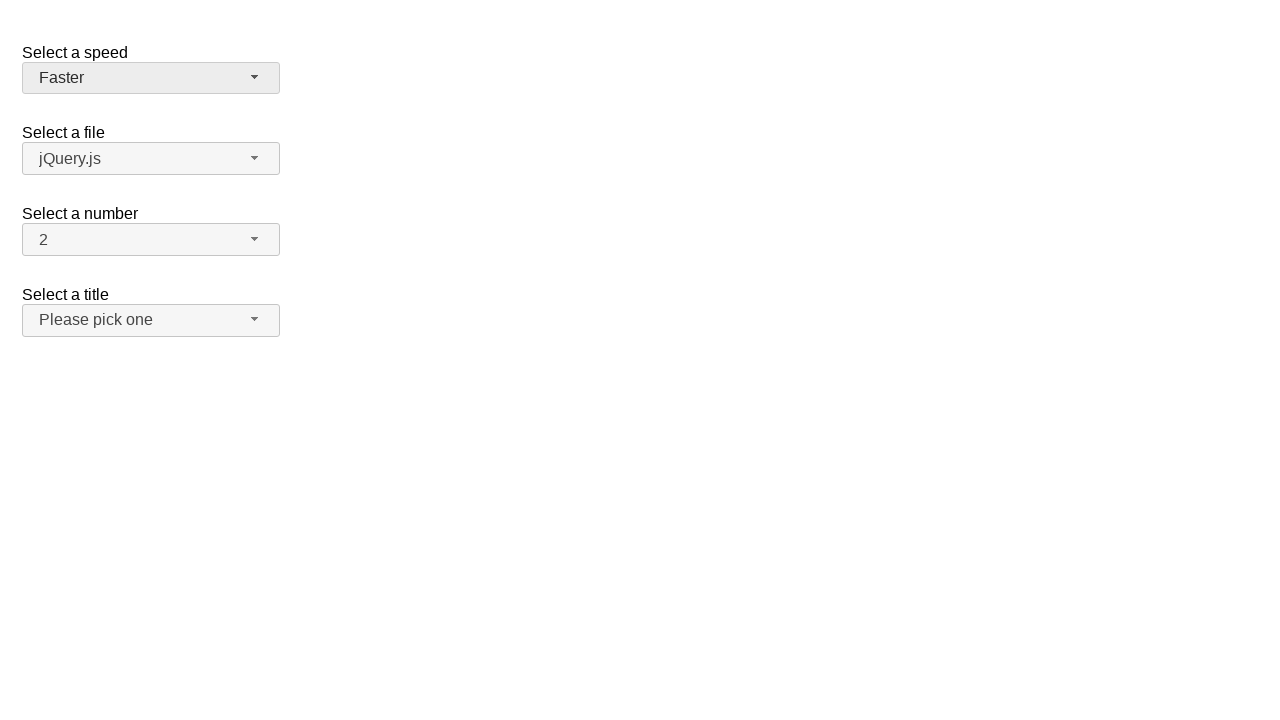

Clicked files dropdown button at (151, 159) on span#files-button
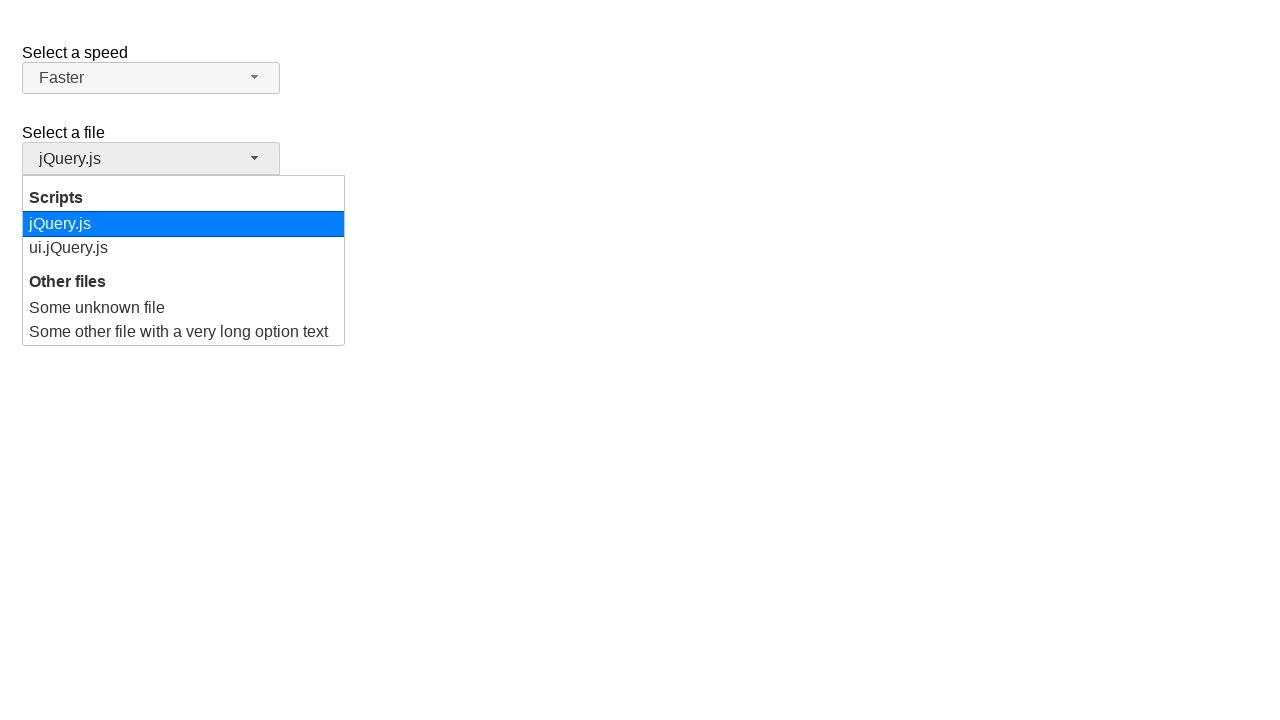

Selected 'ui.jQuery.js' option from files dropdown at (184, 248) on ul#files-menu div:has-text('ui.jQuery.js')
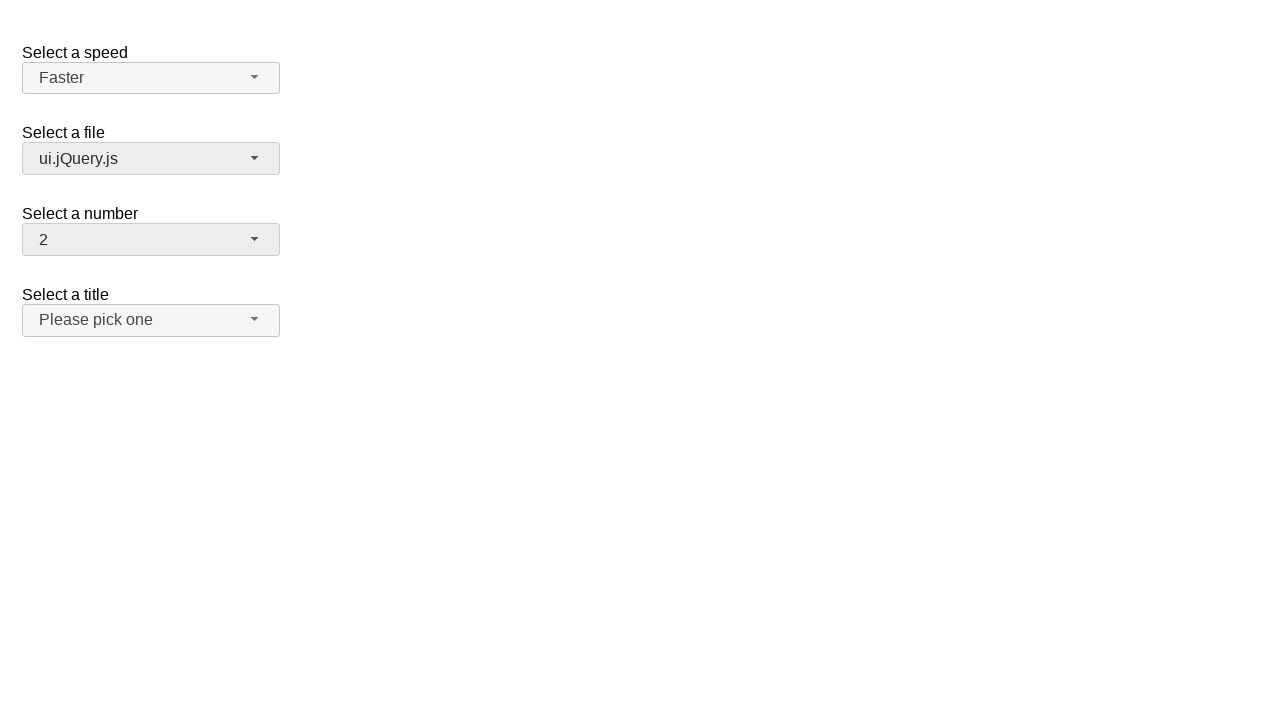

Clicked number dropdown button at (151, 240) on span#number-button
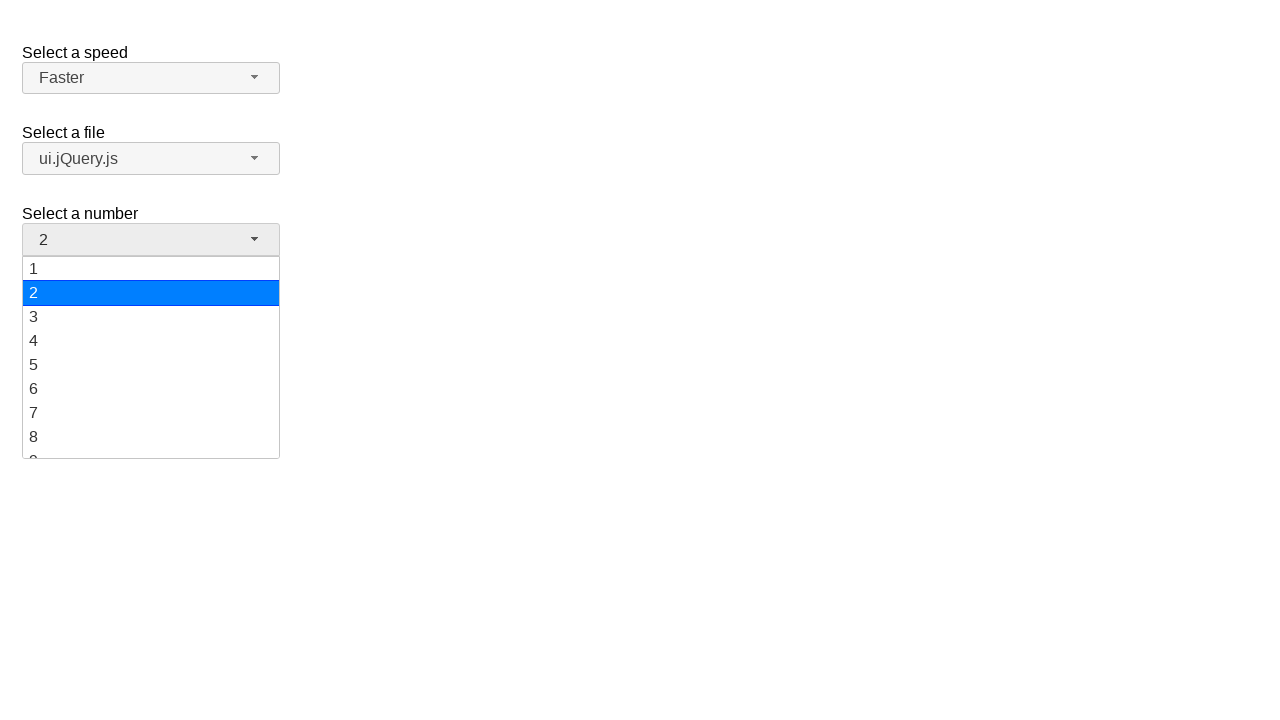

Selected '15' option from number dropdown at (151, 357) on ul#number-menu div:has-text('15')
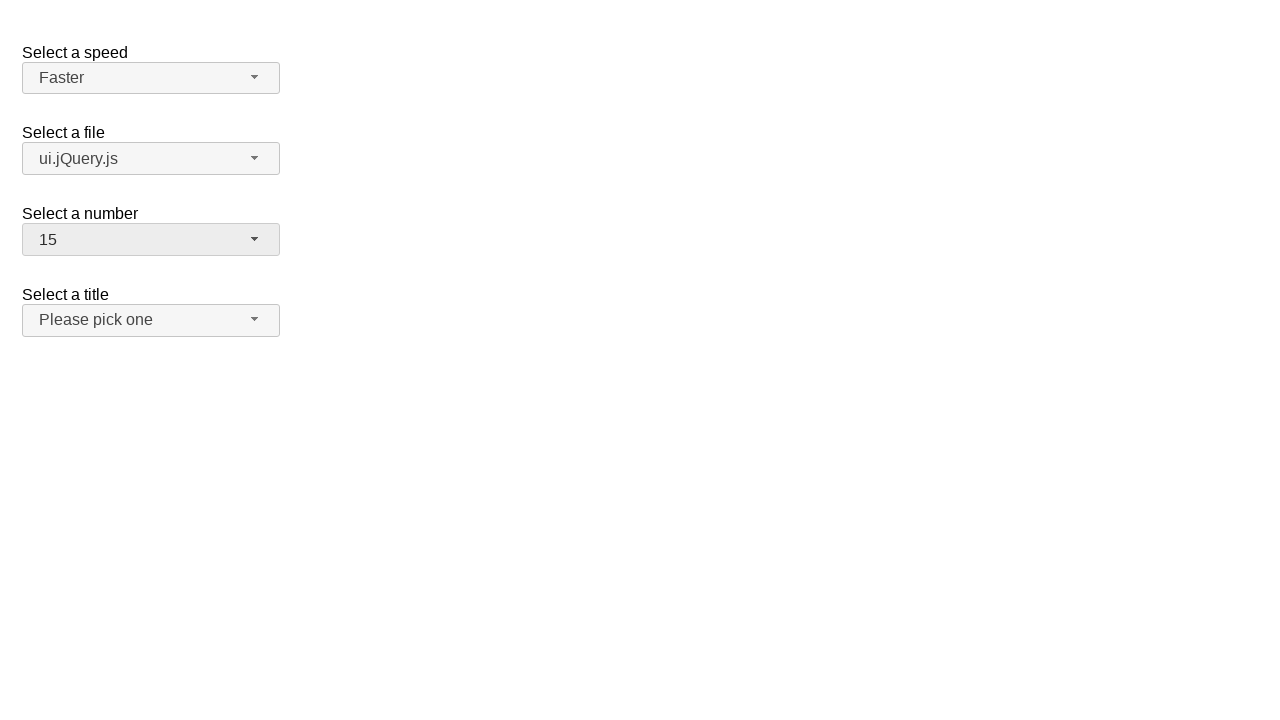

Clicked salutation dropdown button at (151, 320) on span#salutation-button
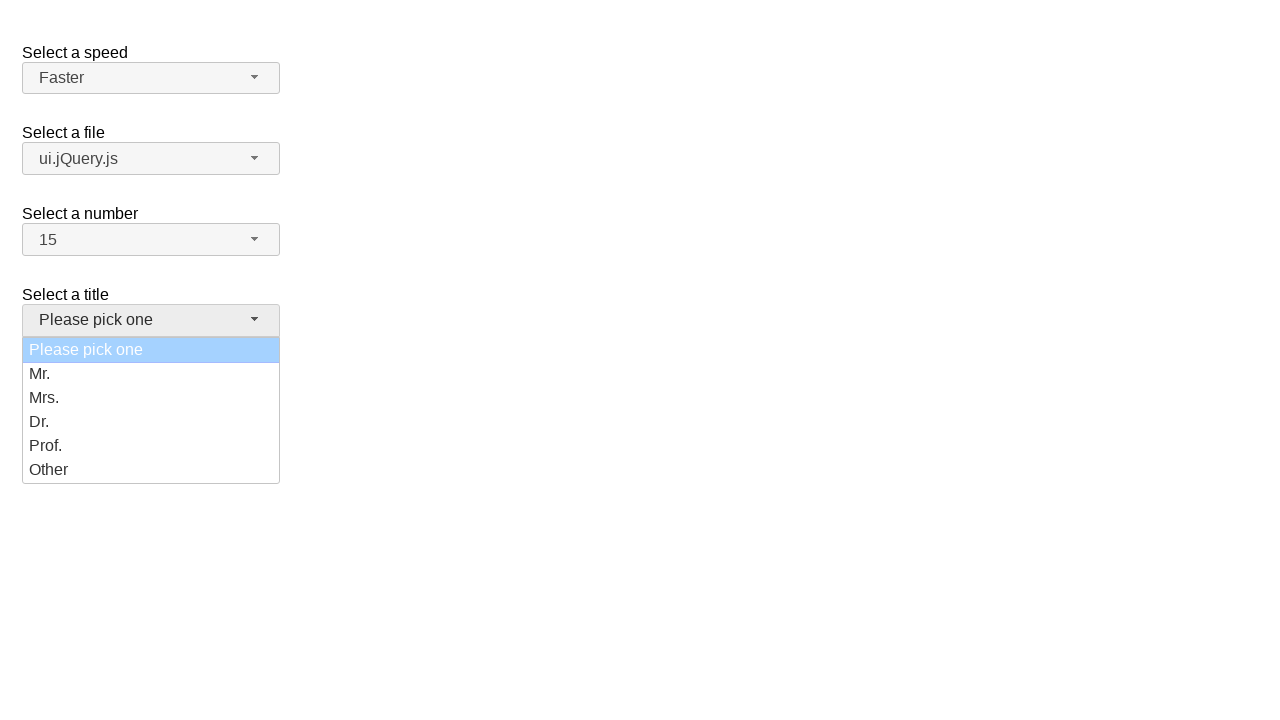

Selected 'Dr.' option from salutation dropdown at (151, 422) on ul#salutation-menu div:has-text('Dr.')
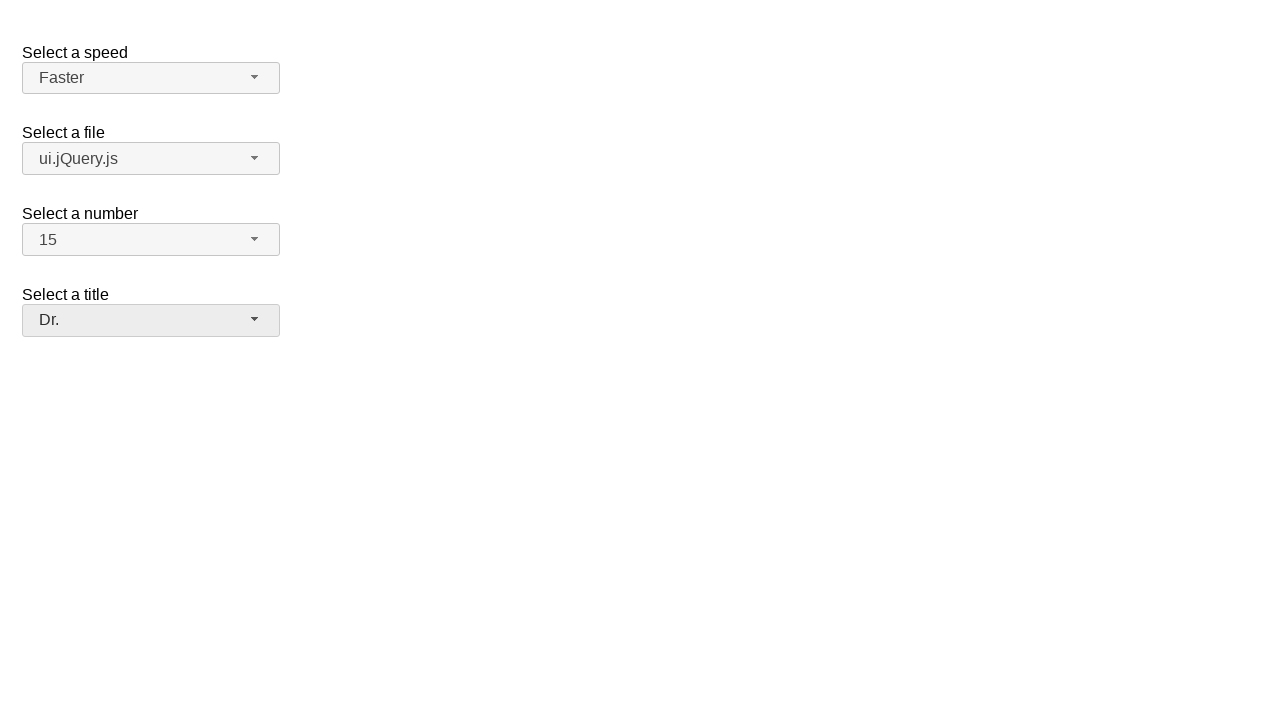

Verified speed dropdown displays 'Faster'
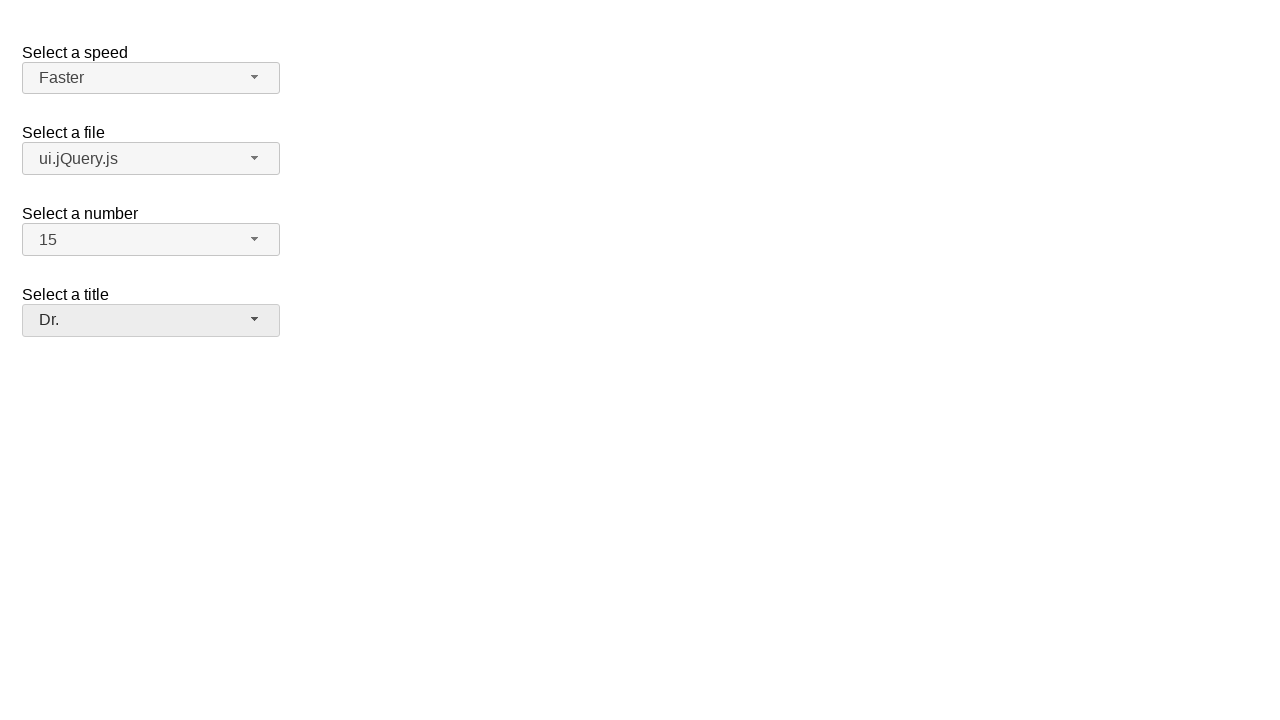

Verified files dropdown displays 'ui.jQuery.js'
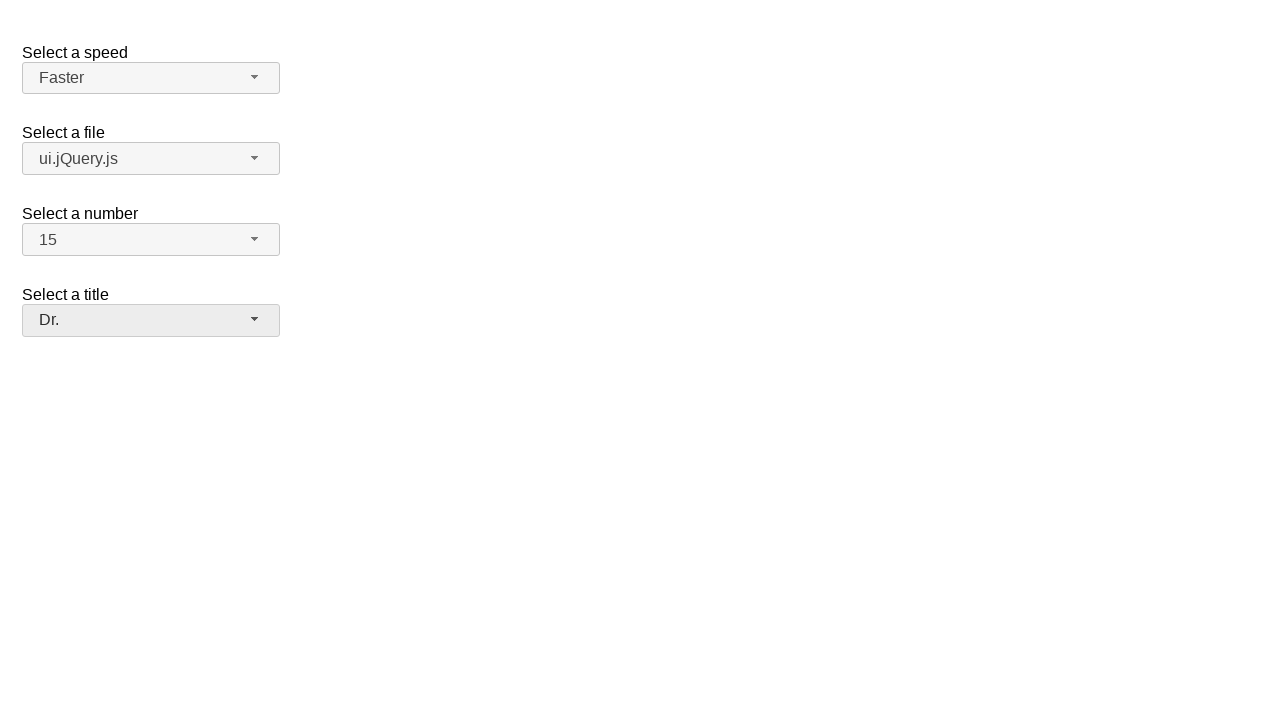

Verified number dropdown displays '15'
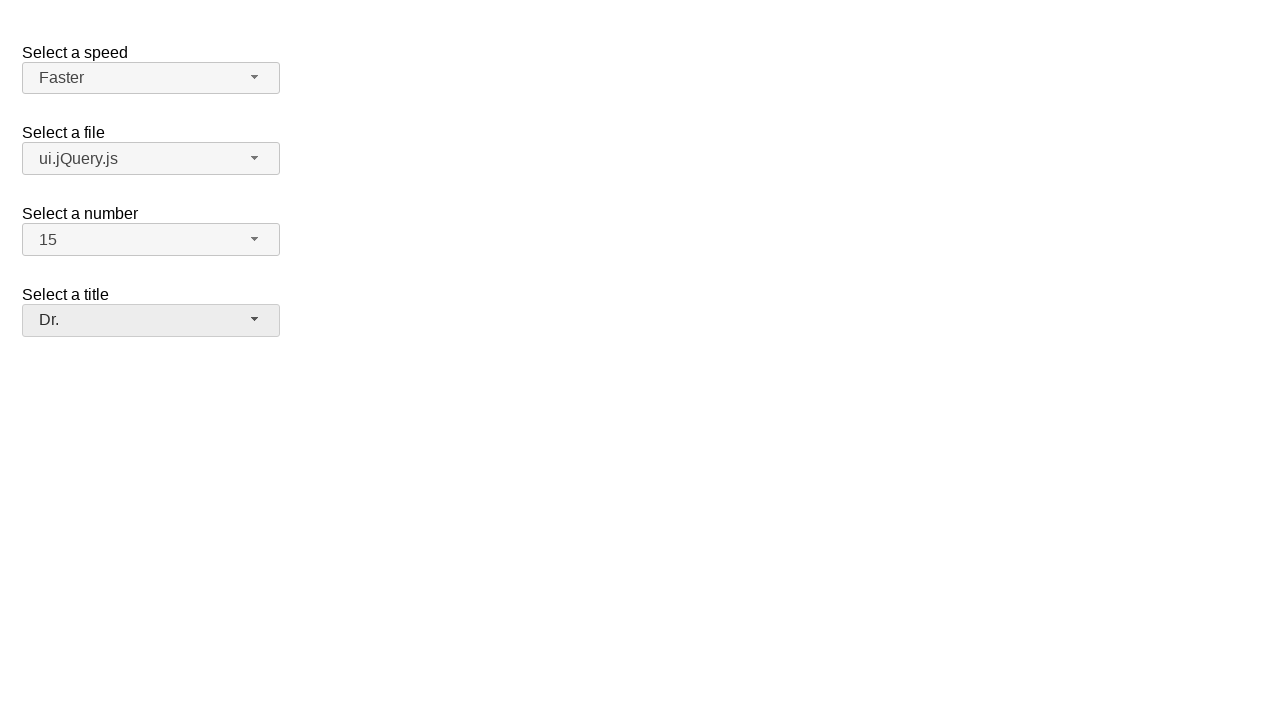

Verified salutation dropdown displays 'Dr.'
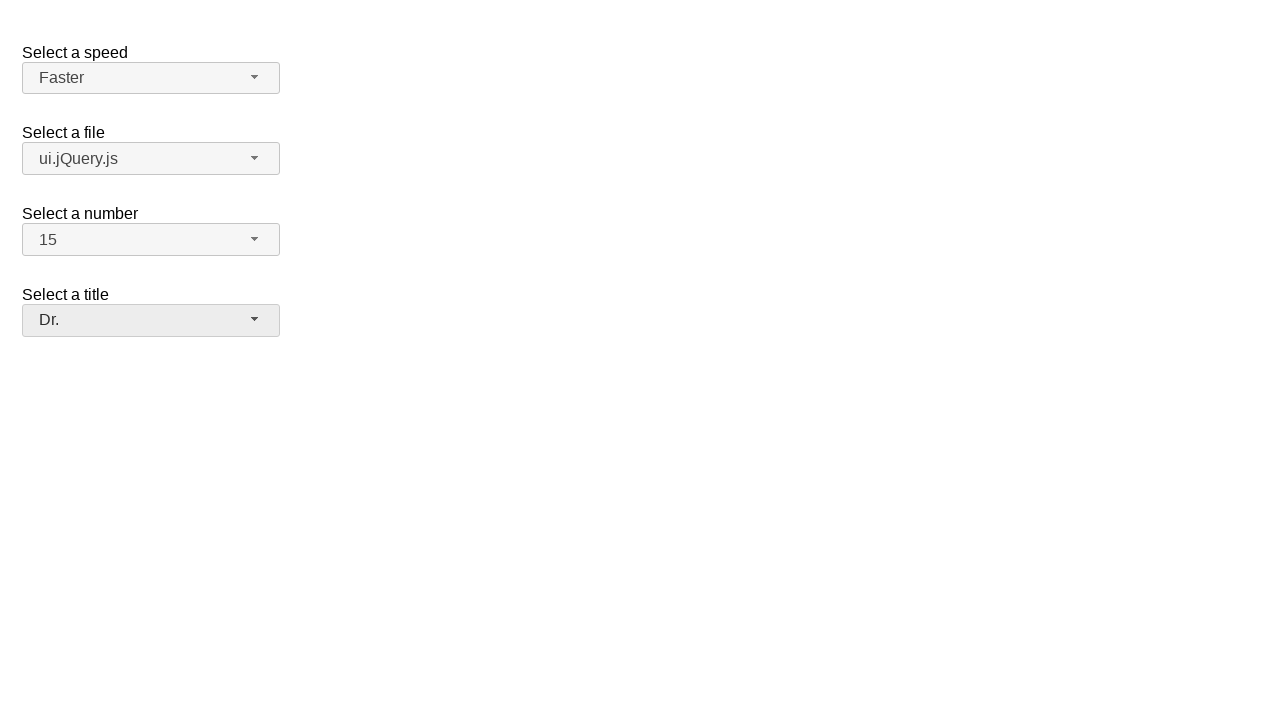

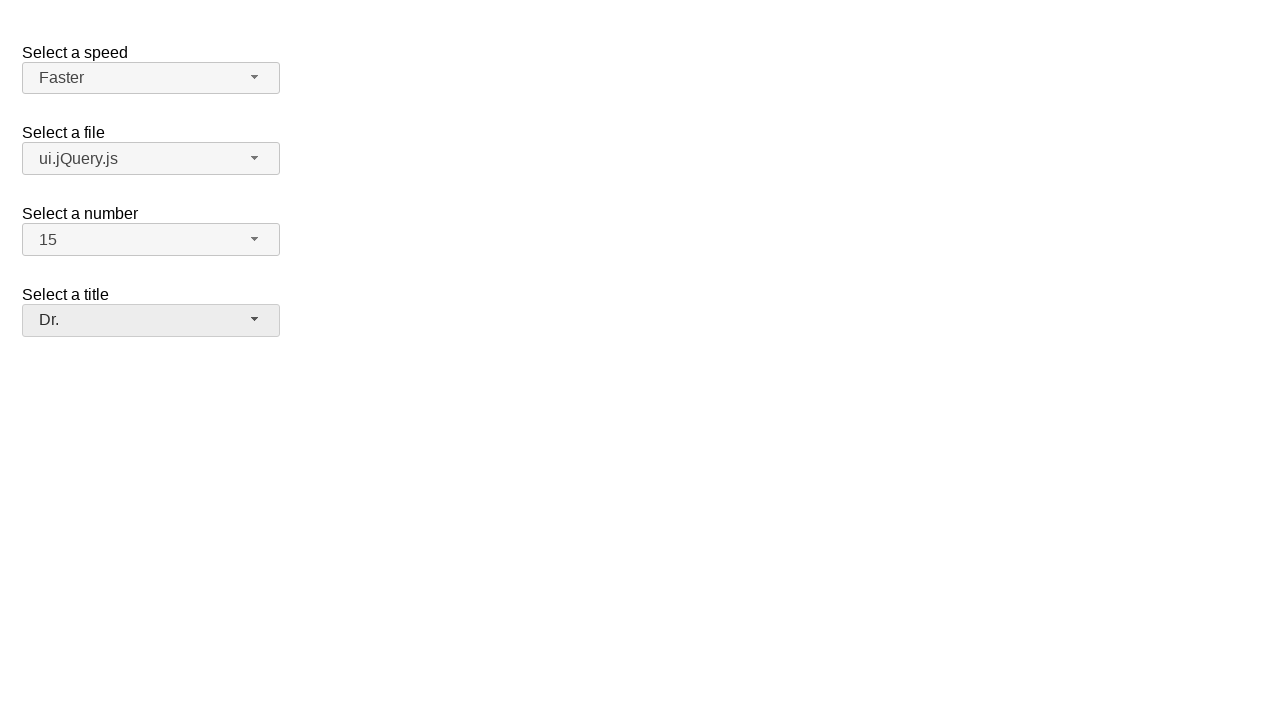